Tests JavaScript prompt dialog interaction by clicking a button to trigger a prompt, entering text into the prompt box, and accepting it.

Starting URL: http://www.echoecho.com/javascript4.htm

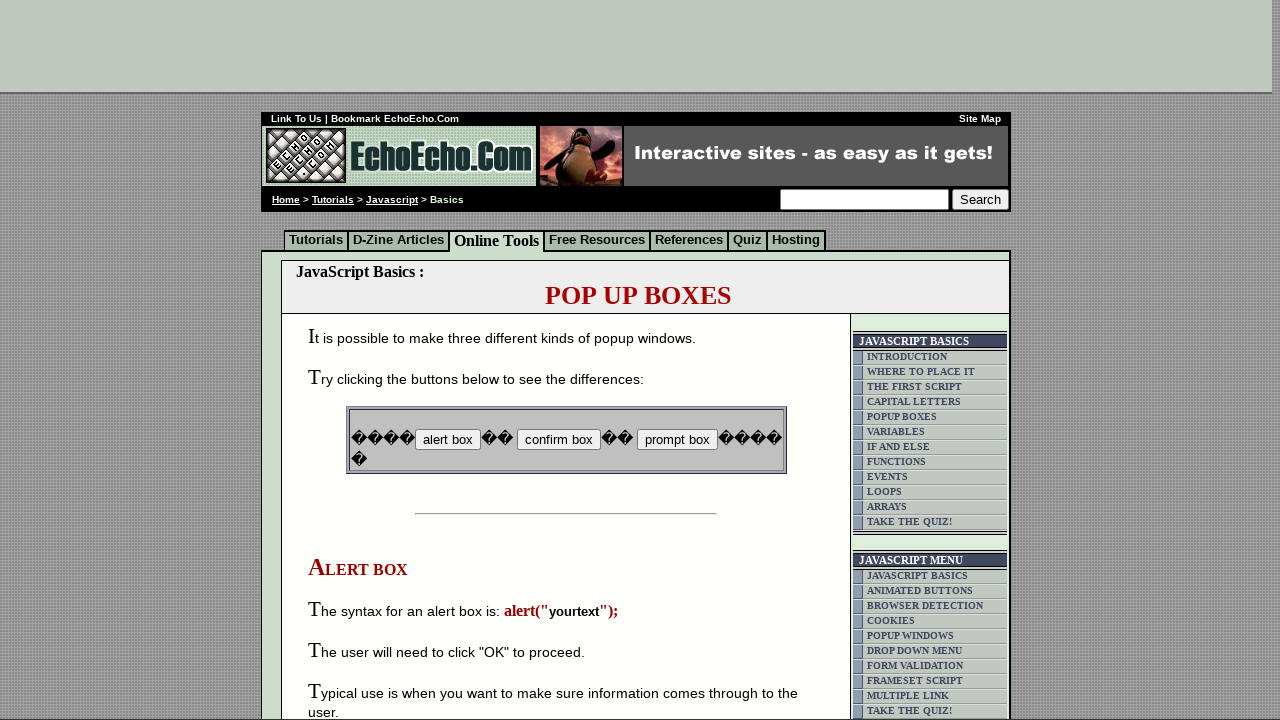

Clicked button to trigger JavaScript prompt dialog at (677, 440) on input[name='B3']
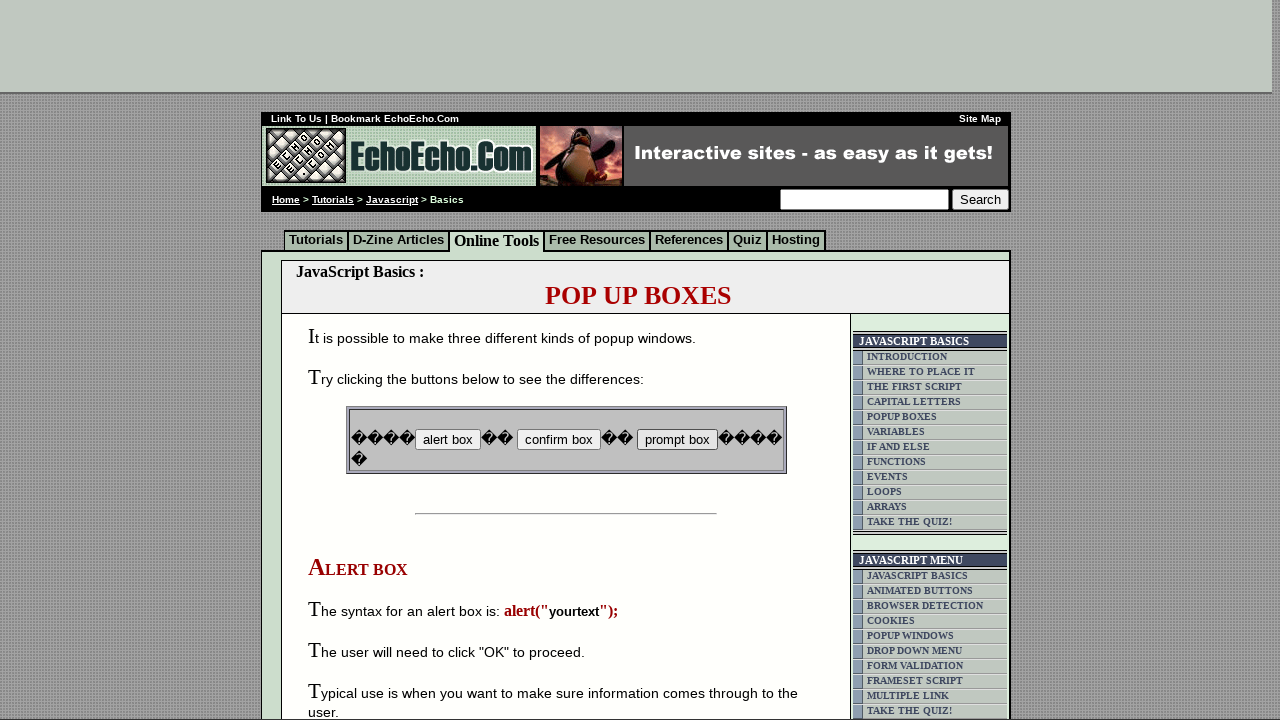

Set up dialog handler to accept prompt with 'Happy'
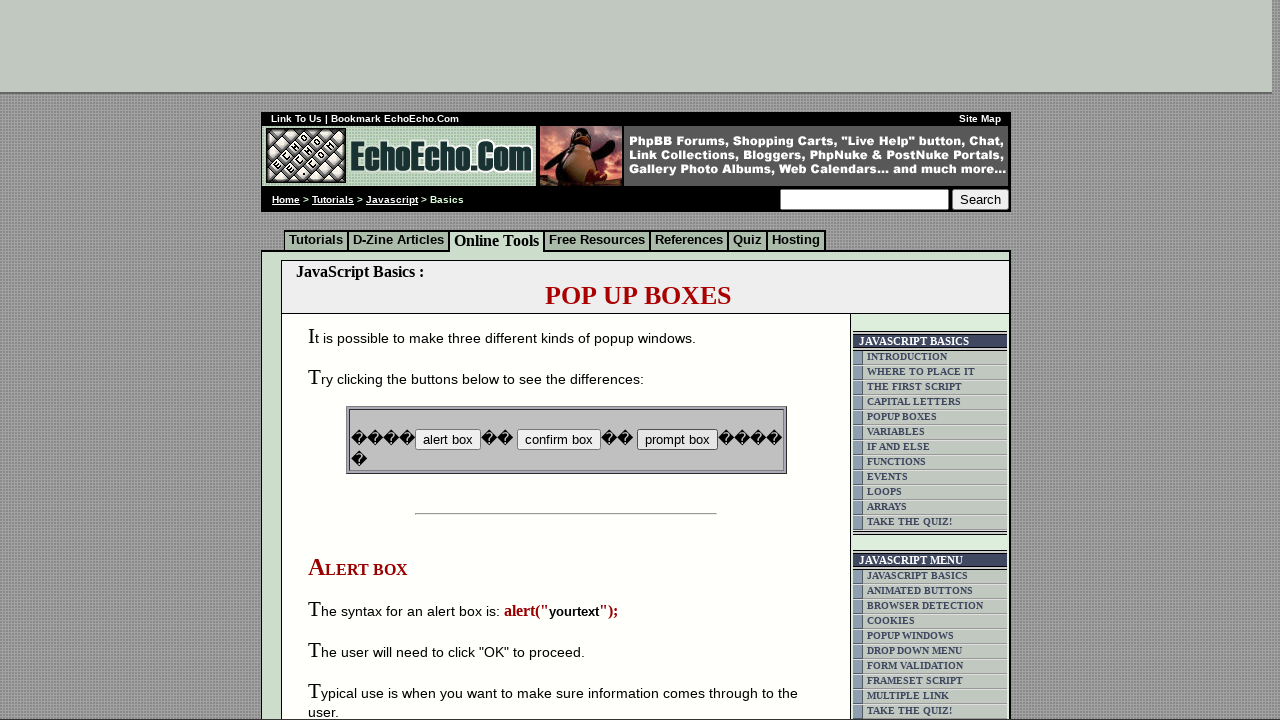

Set up one-time dialog handler with accept callback
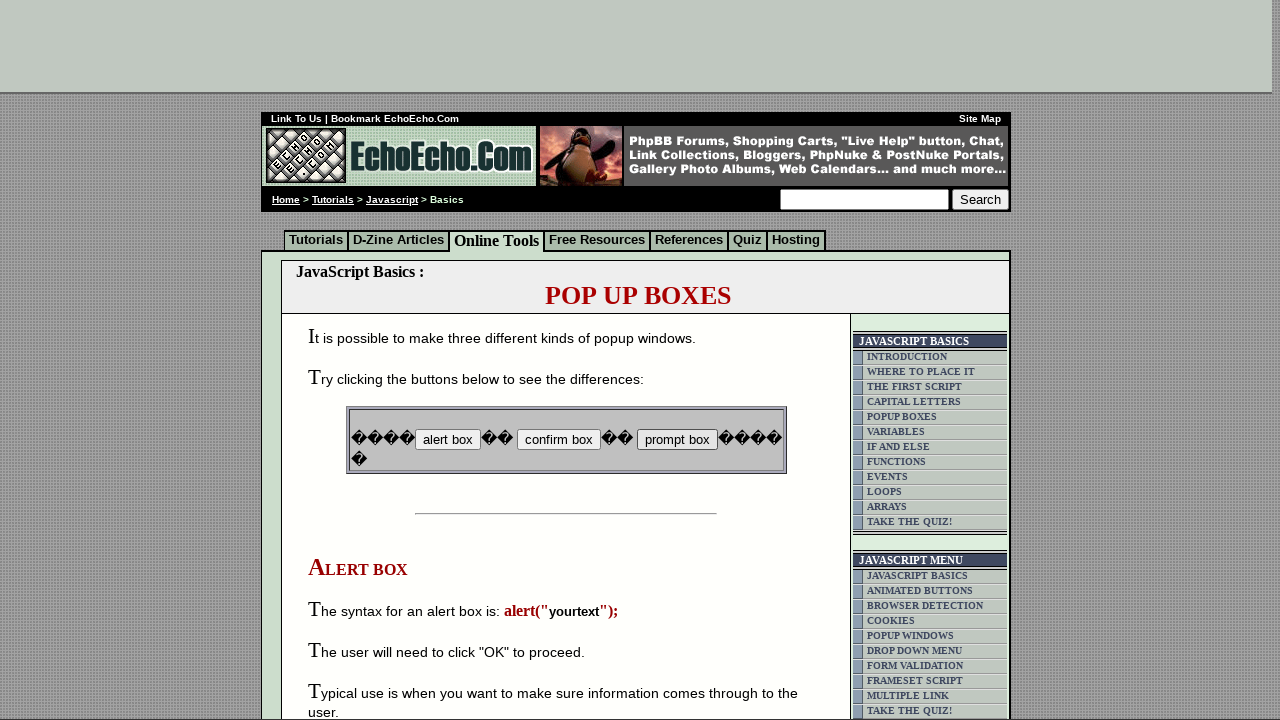

Clicked button again to trigger prompt with handler ready at (677, 440) on input[name='B3']
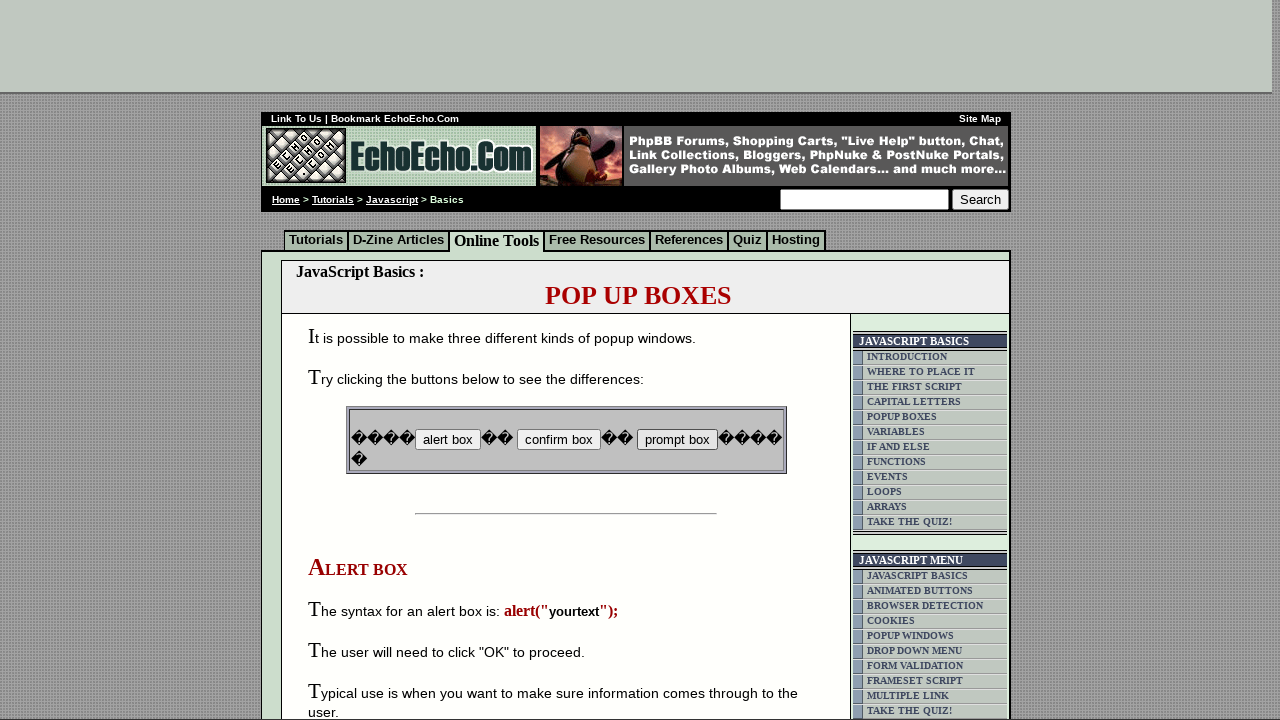

Waited for dialog processing to complete
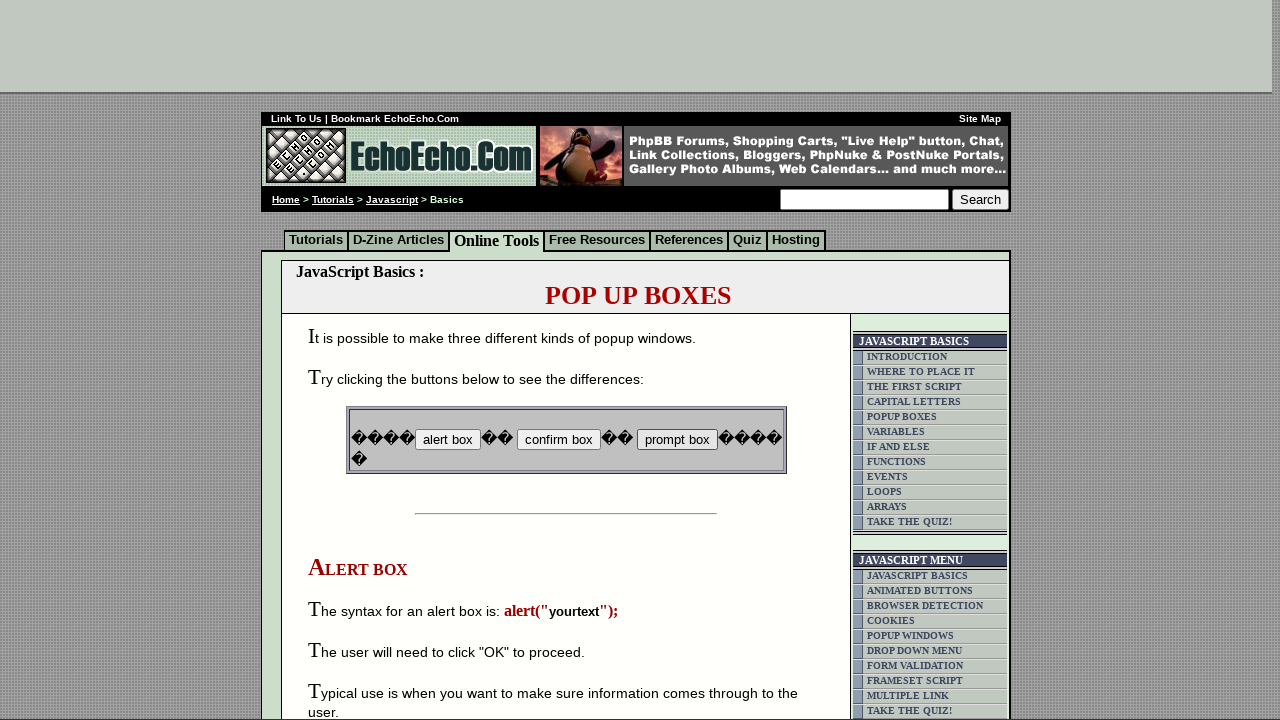

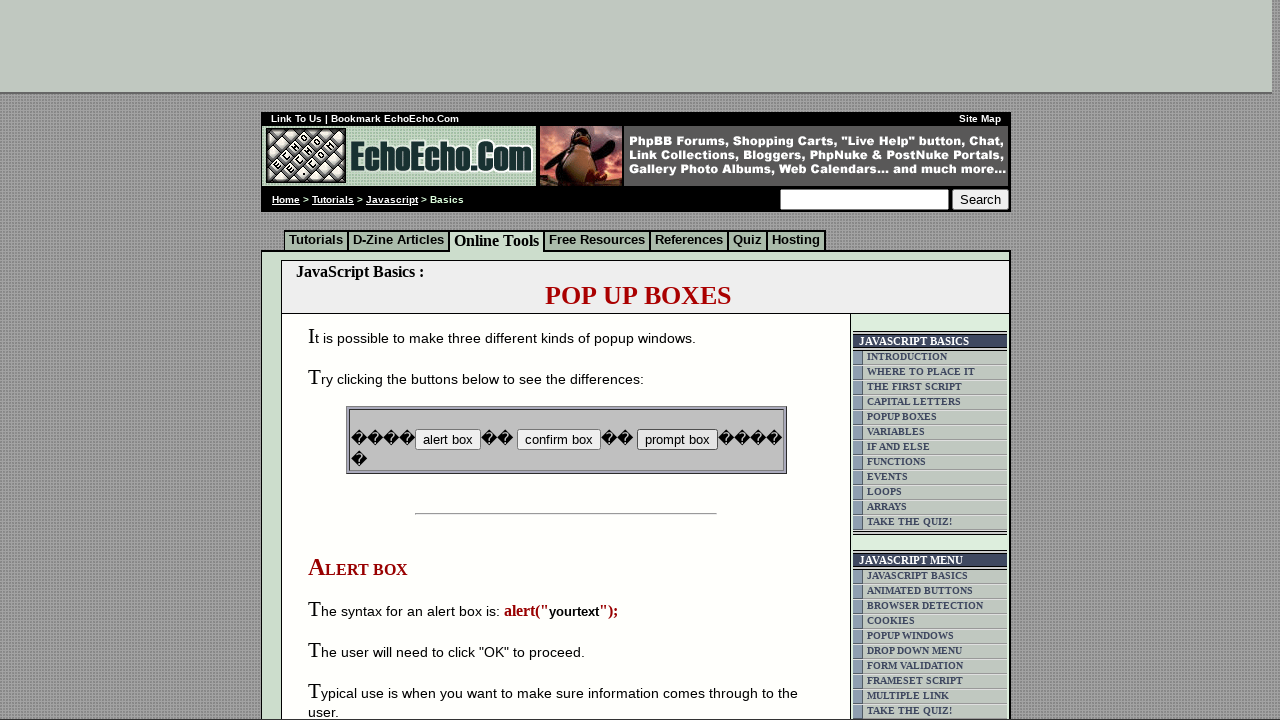